Tests adding multiple todo items and verifying they appear in the list correctly

Starting URL: https://demo.playwright.dev/todomvc

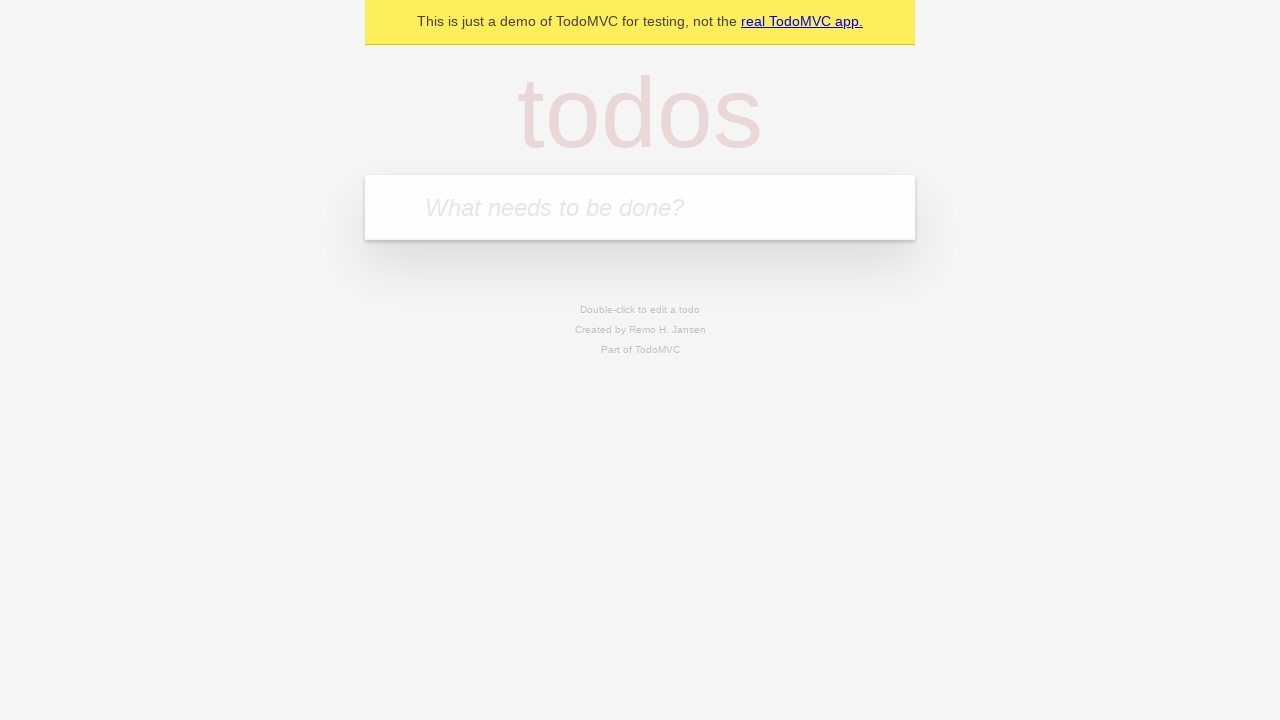

Located the todo input field
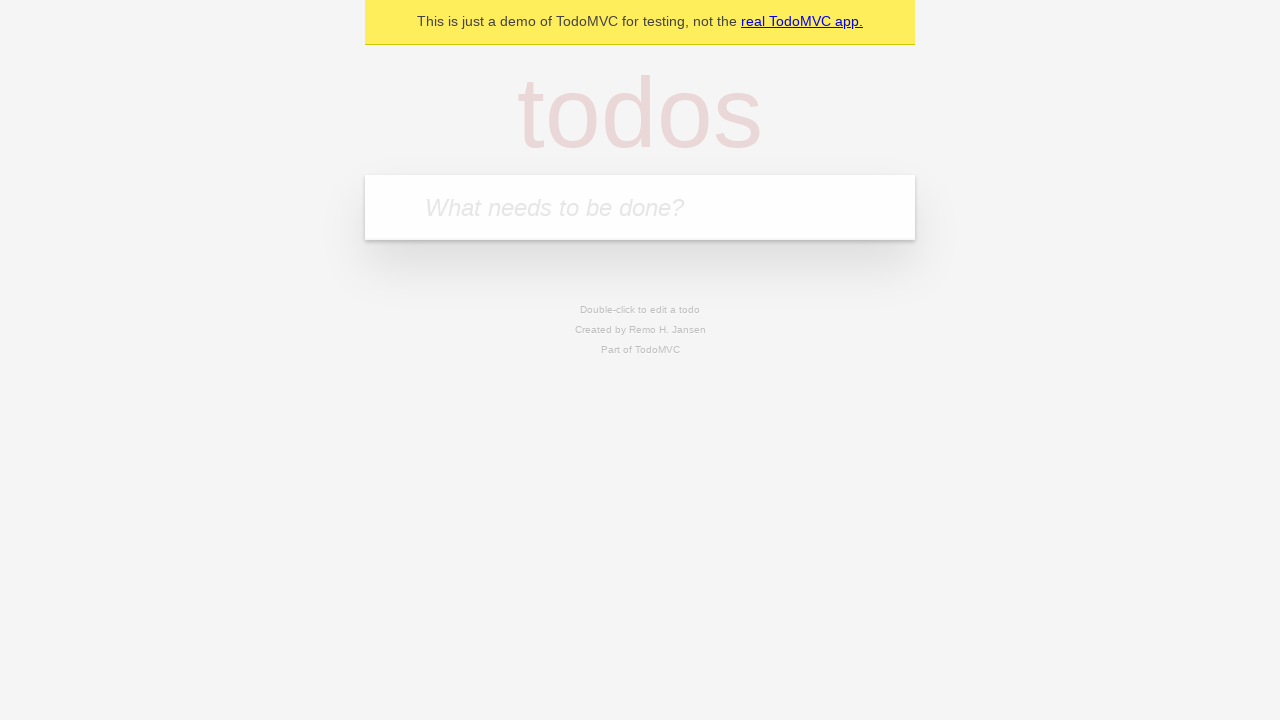

Filled first todo with 'buy some cheese' on internal:attr=[placeholder="What needs to be done?"i]
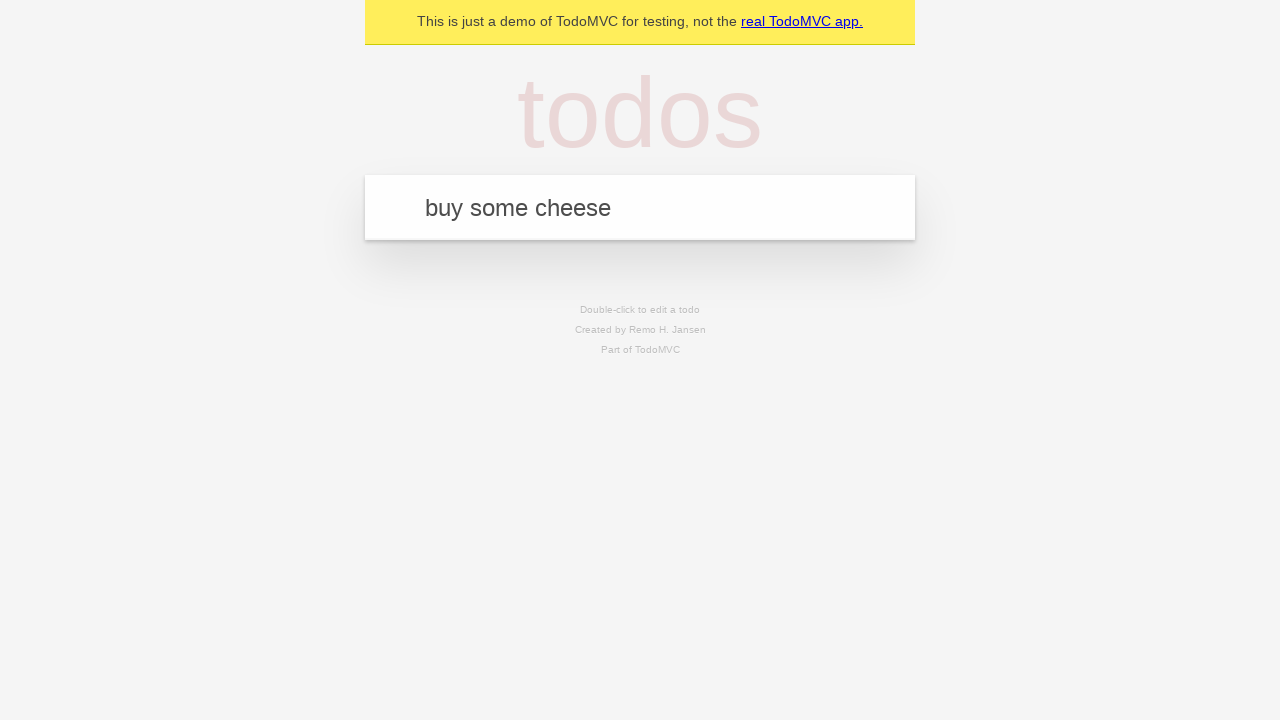

Pressed Enter to add first todo on internal:attr=[placeholder="What needs to be done?"i]
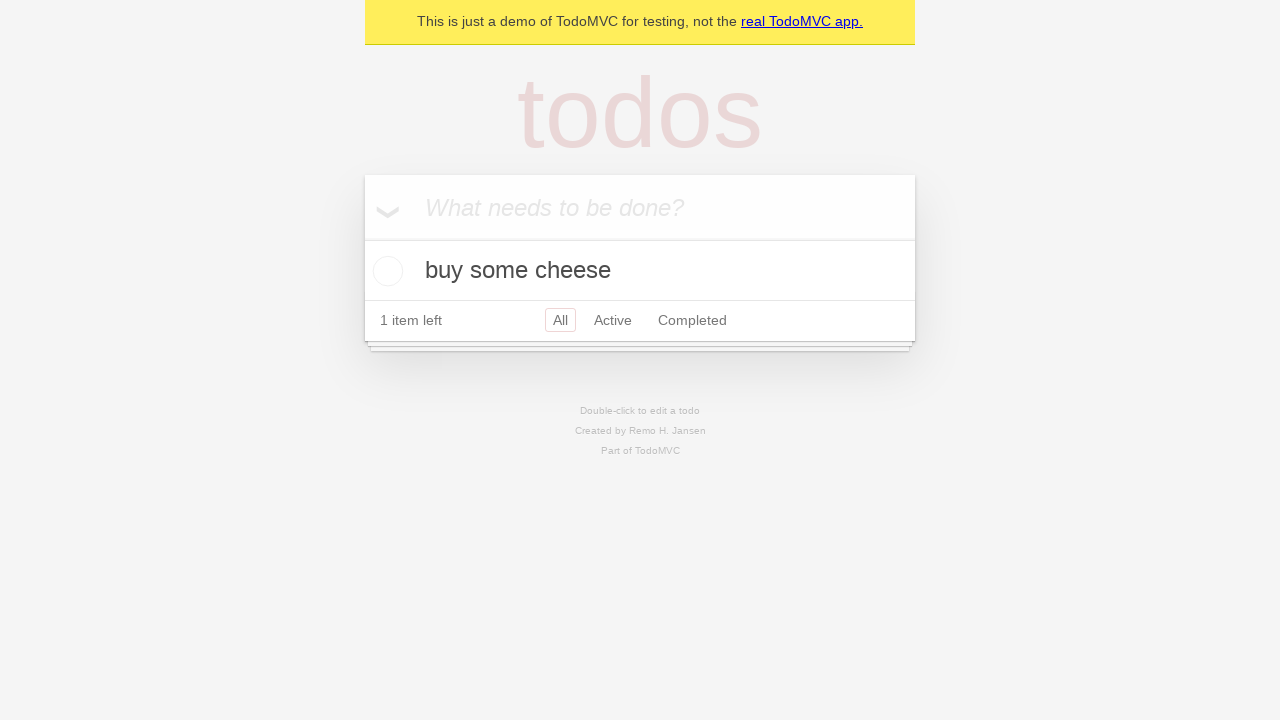

First todo item appeared in the list
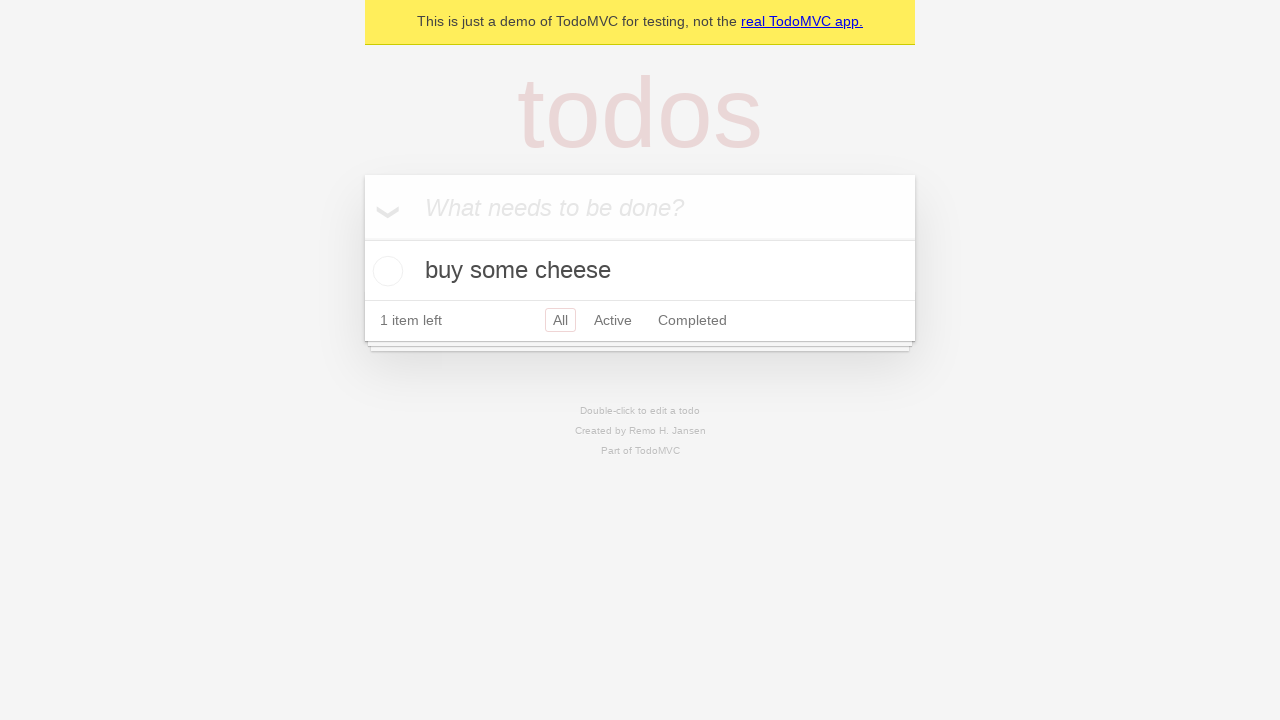

Filled second todo with 'feed the cat' on internal:attr=[placeholder="What needs to be done?"i]
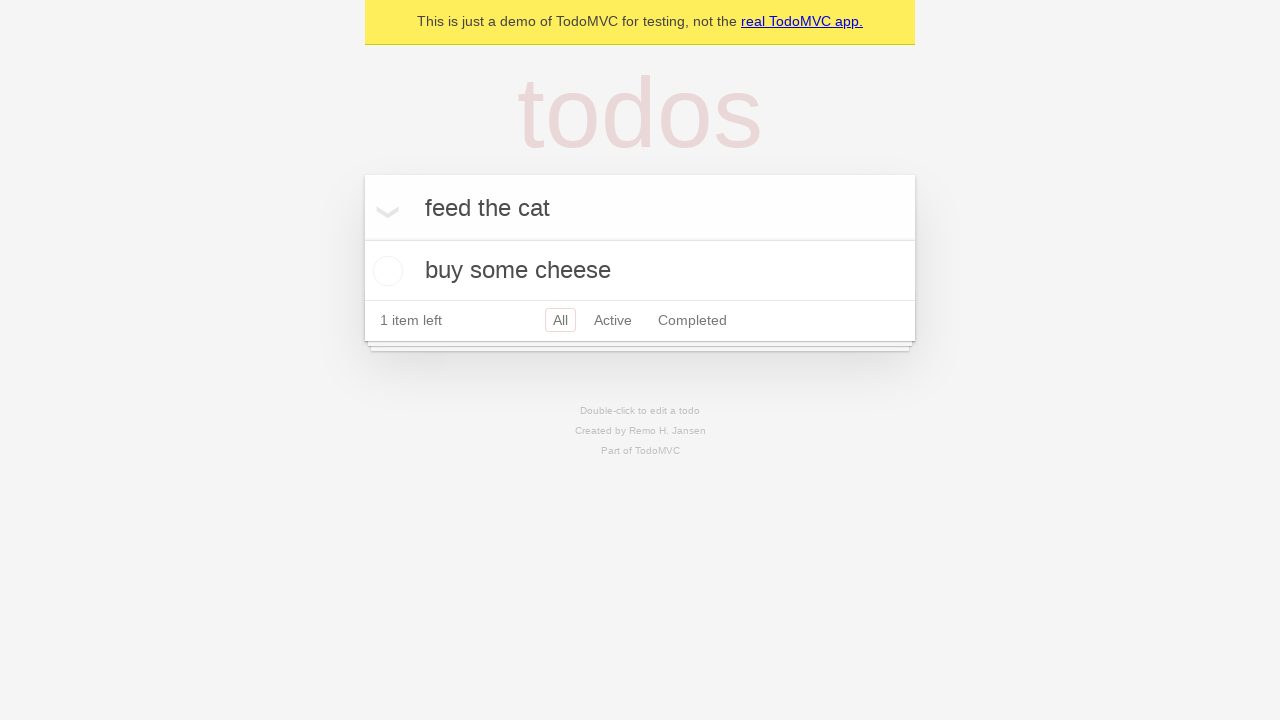

Pressed Enter to add second todo on internal:attr=[placeholder="What needs to be done?"i]
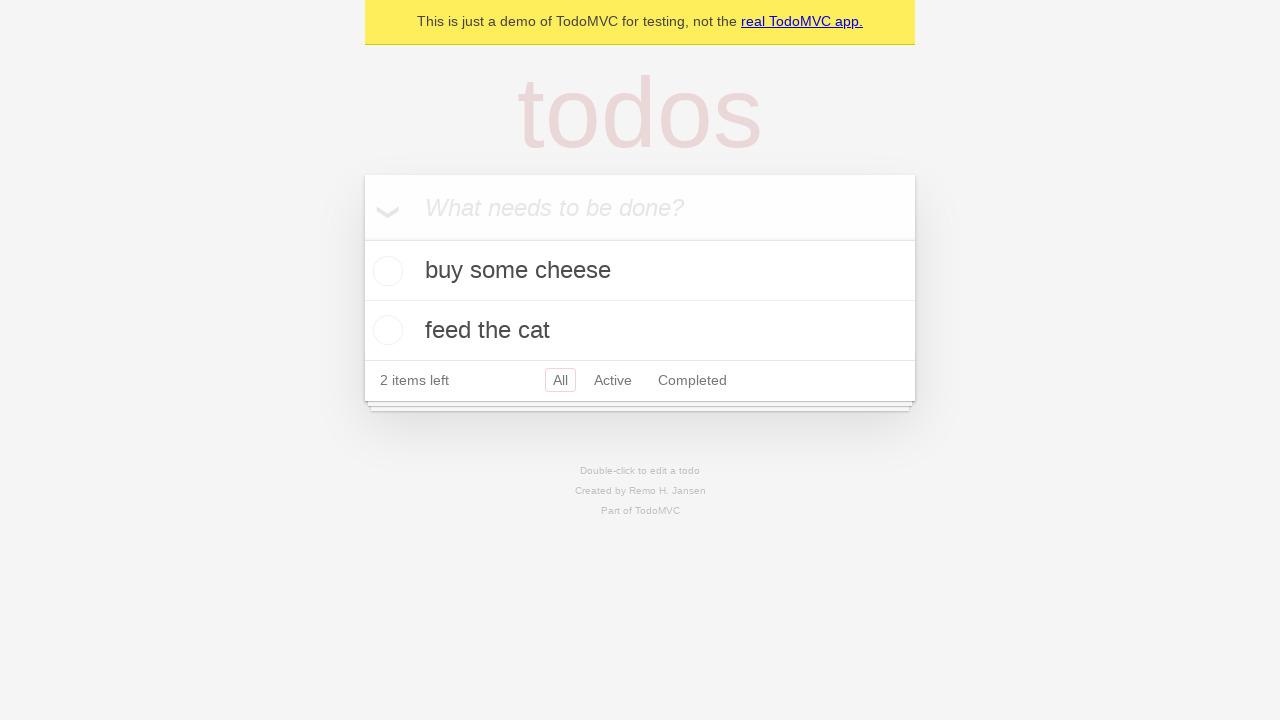

Both todo items are visible in the list
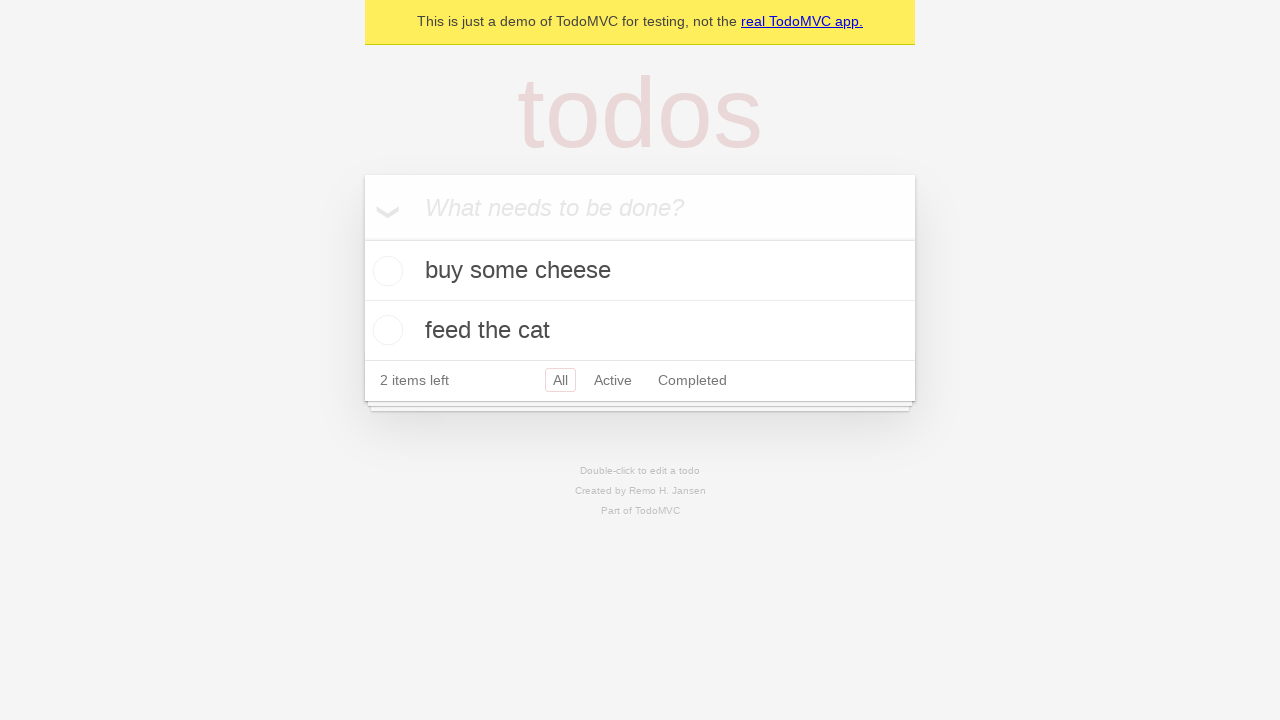

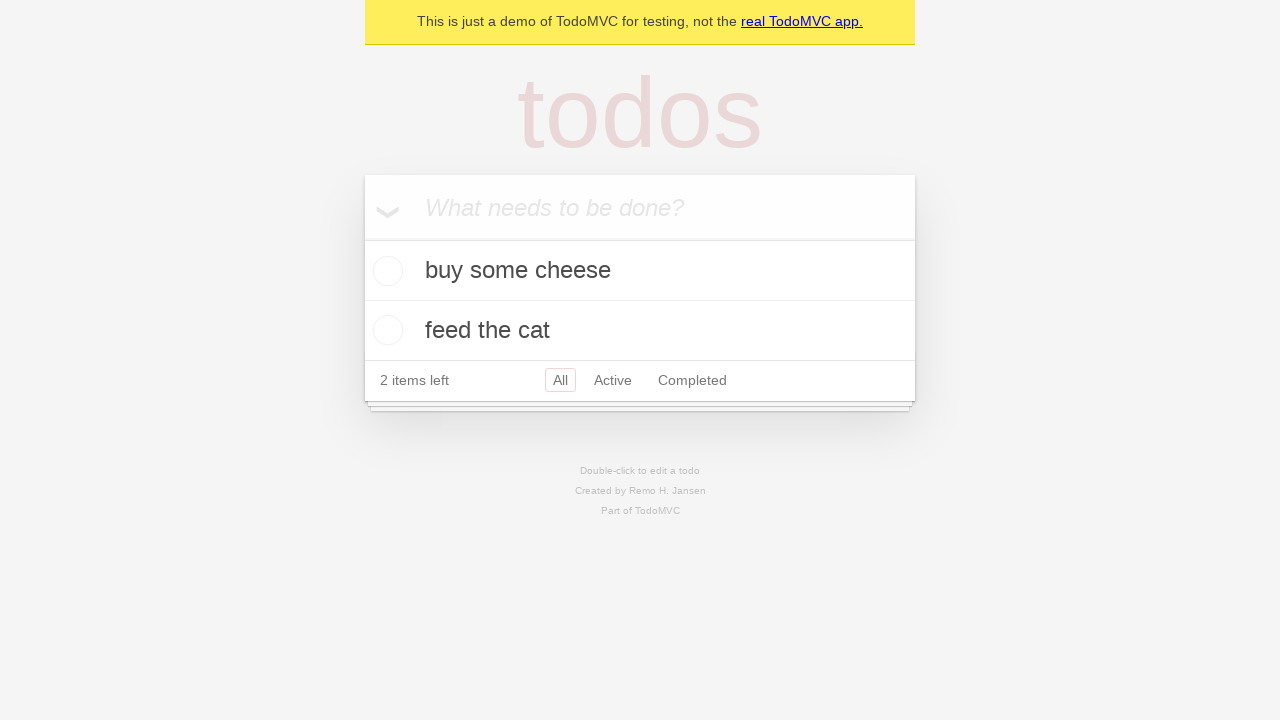